Tests the dropdown selection functionality by selecting an option and verifying the selection

Starting URL: http://the-internet.herokuapp.com/dropdown

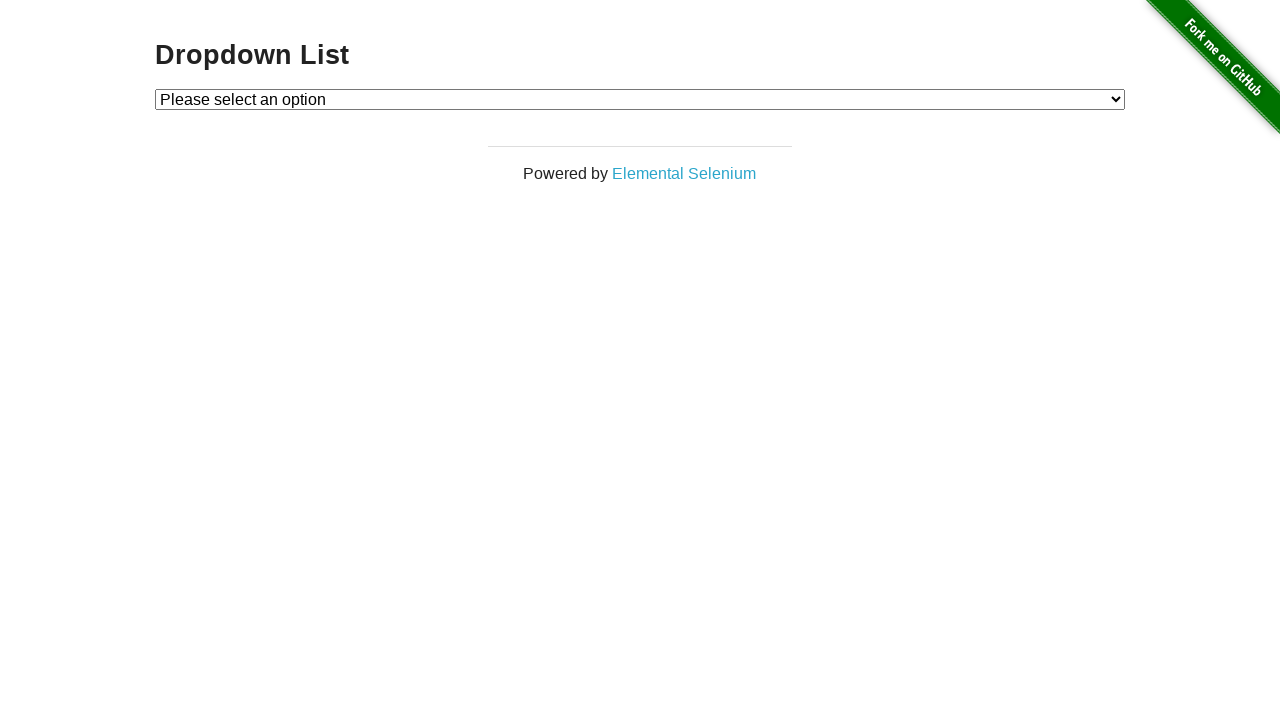

Selected 'Option 1' from the dropdown menu on #dropdown
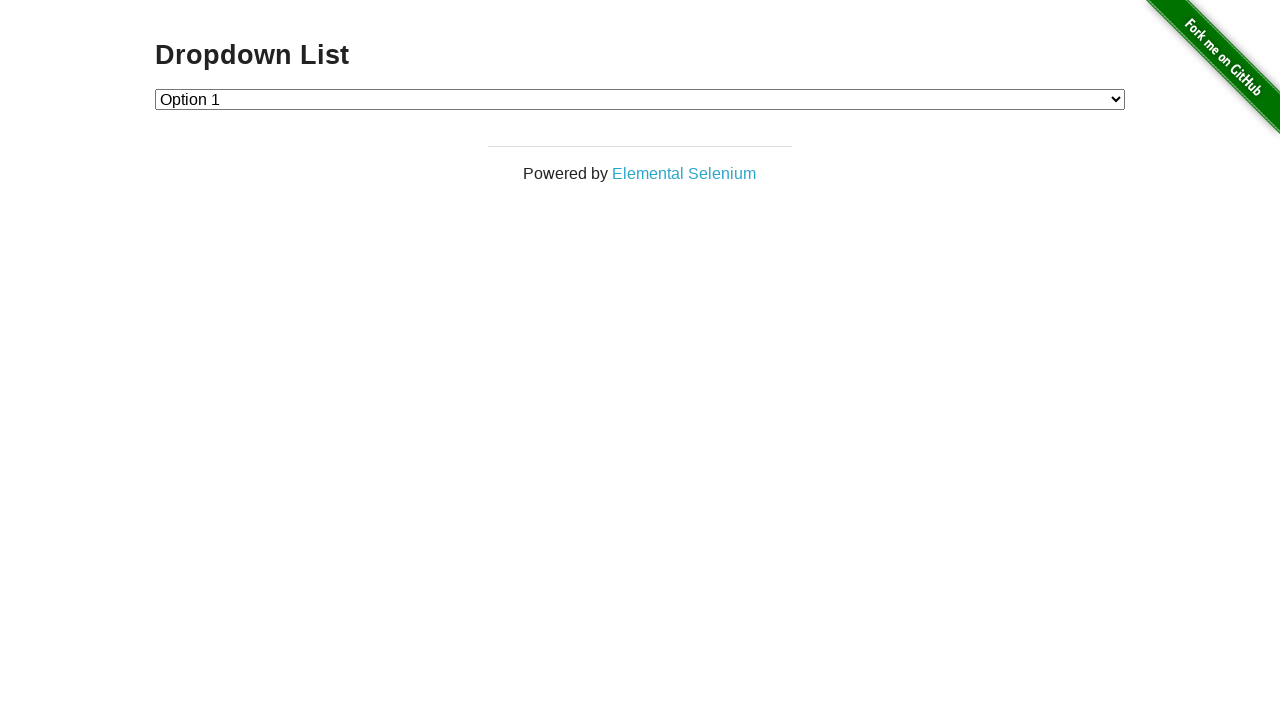

Located the currently selected dropdown option
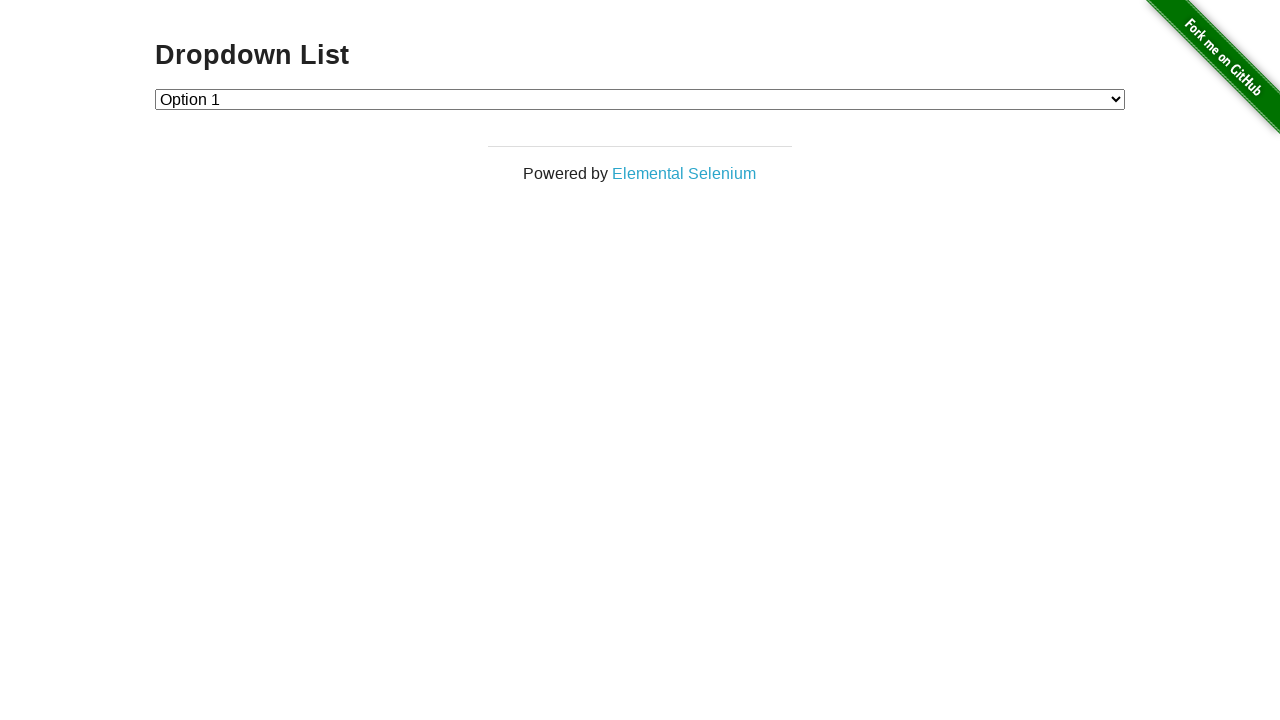

Retrieved text content of selected option
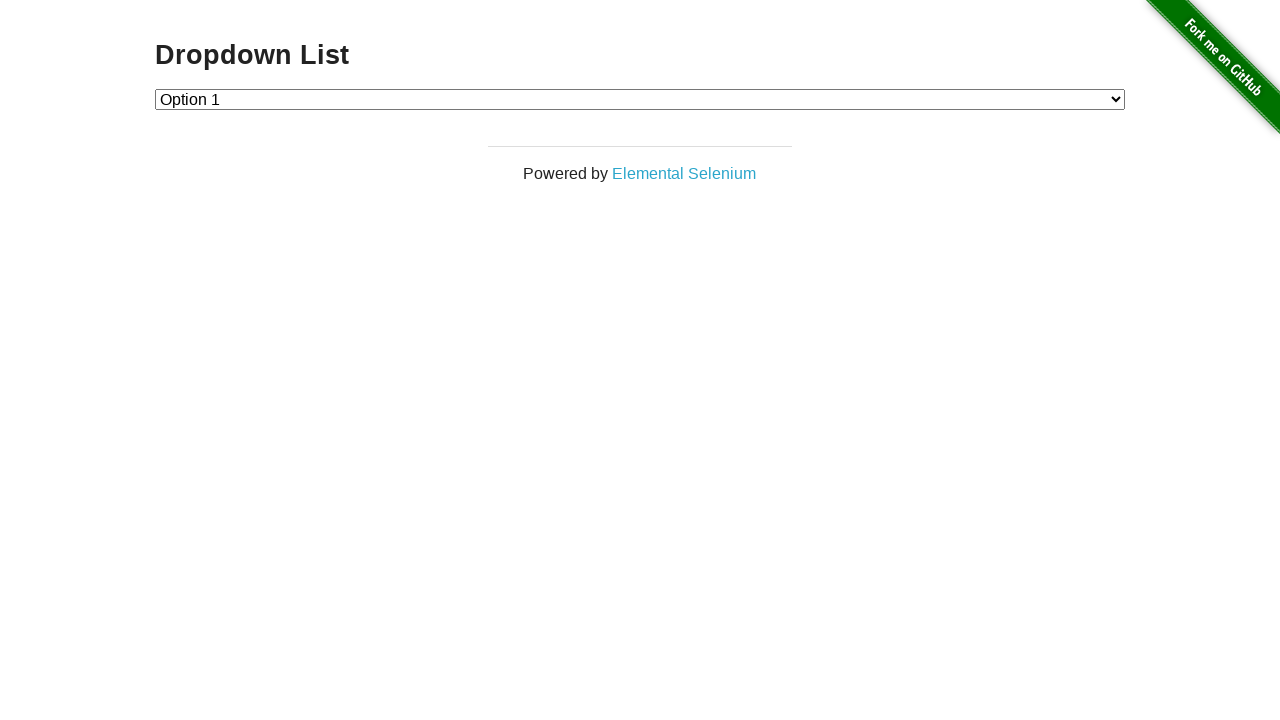

Verified that 'Option 1' was correctly selected
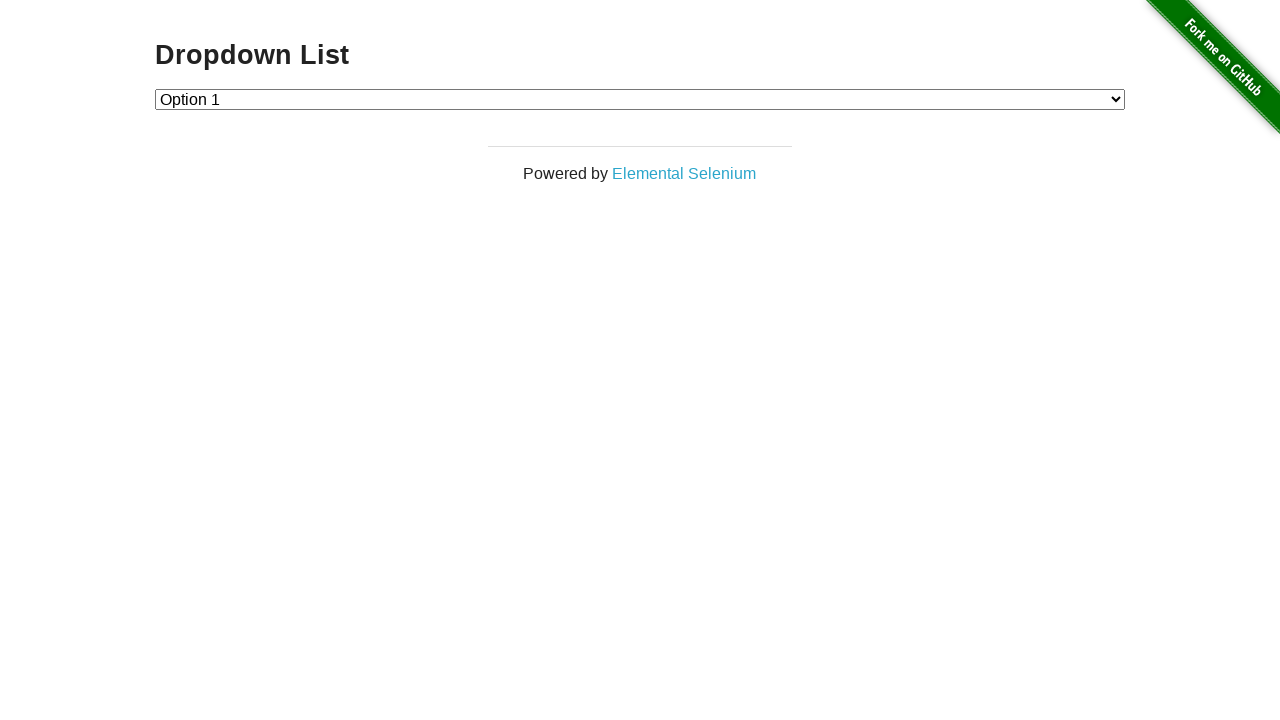

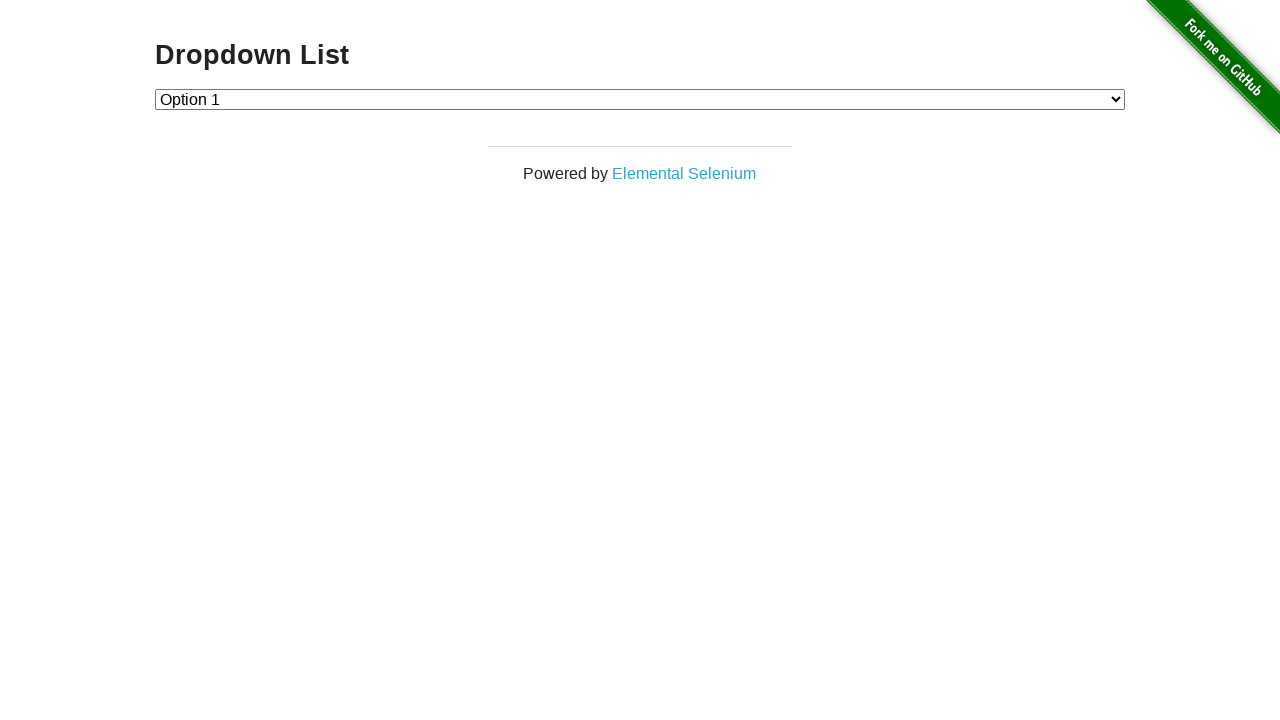